Tests the Python.org search functionality by entering a search query "pycon" and submitting the form, then verifying results are returned.

Starting URL: https://www.python.org/

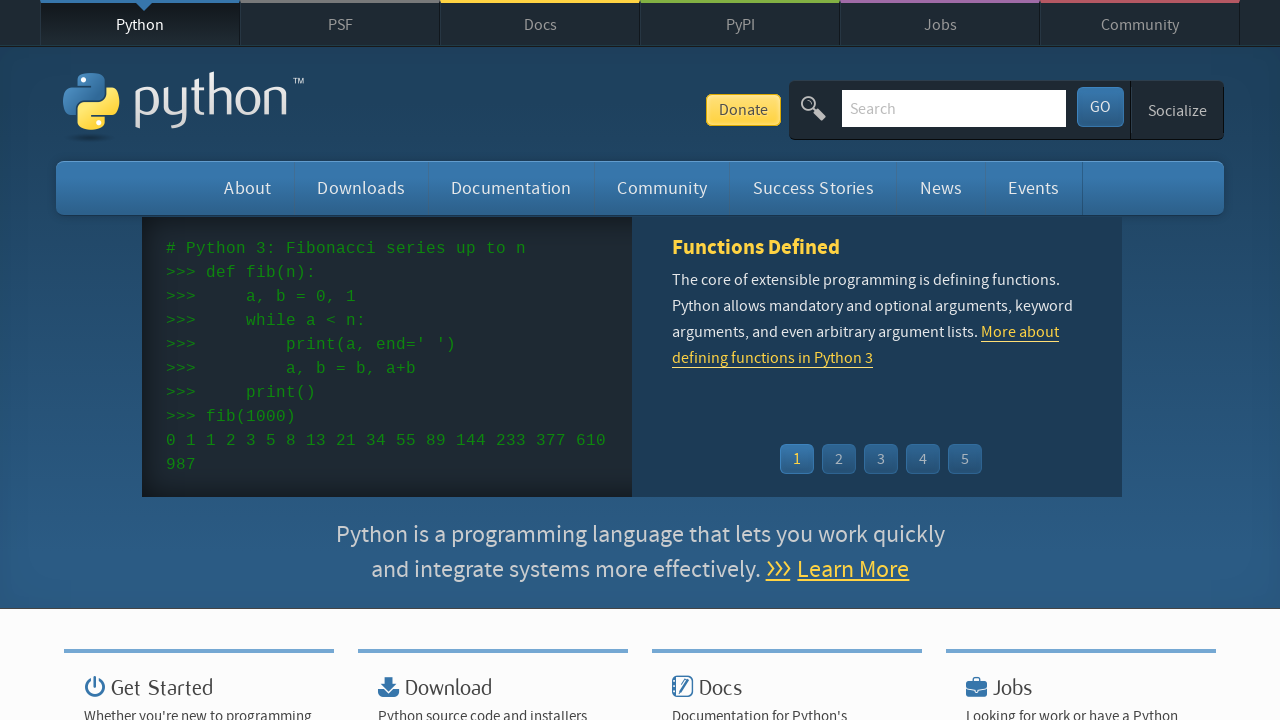

Cleared the search input field on input[name='q']
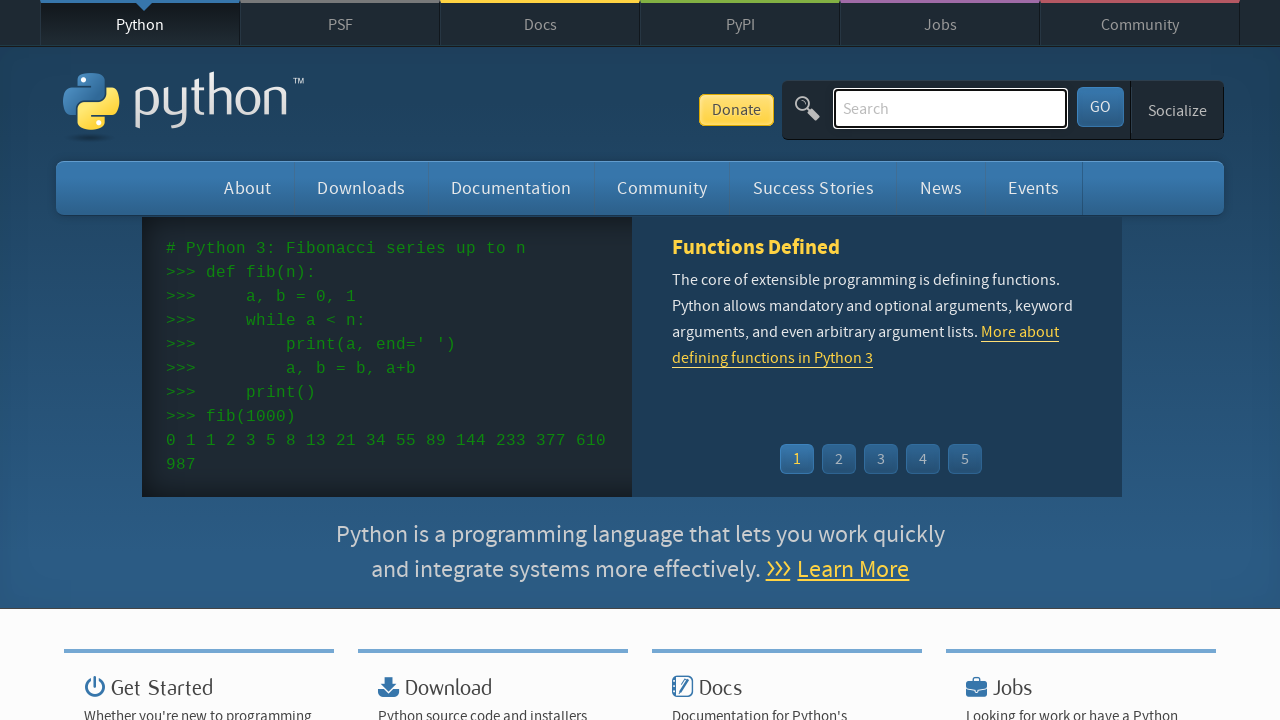

Entered search query 'pycon' in the search field on input[name='q']
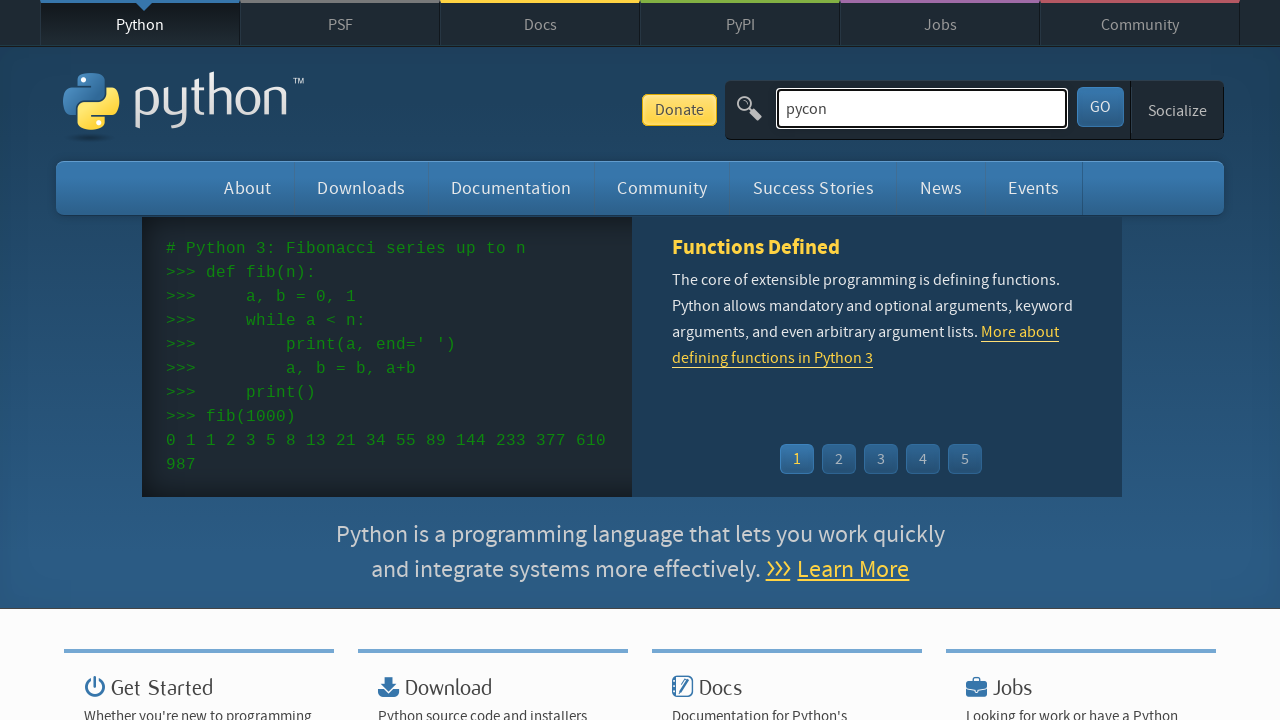

Submitted the search form by pressing Enter on input[name='q']
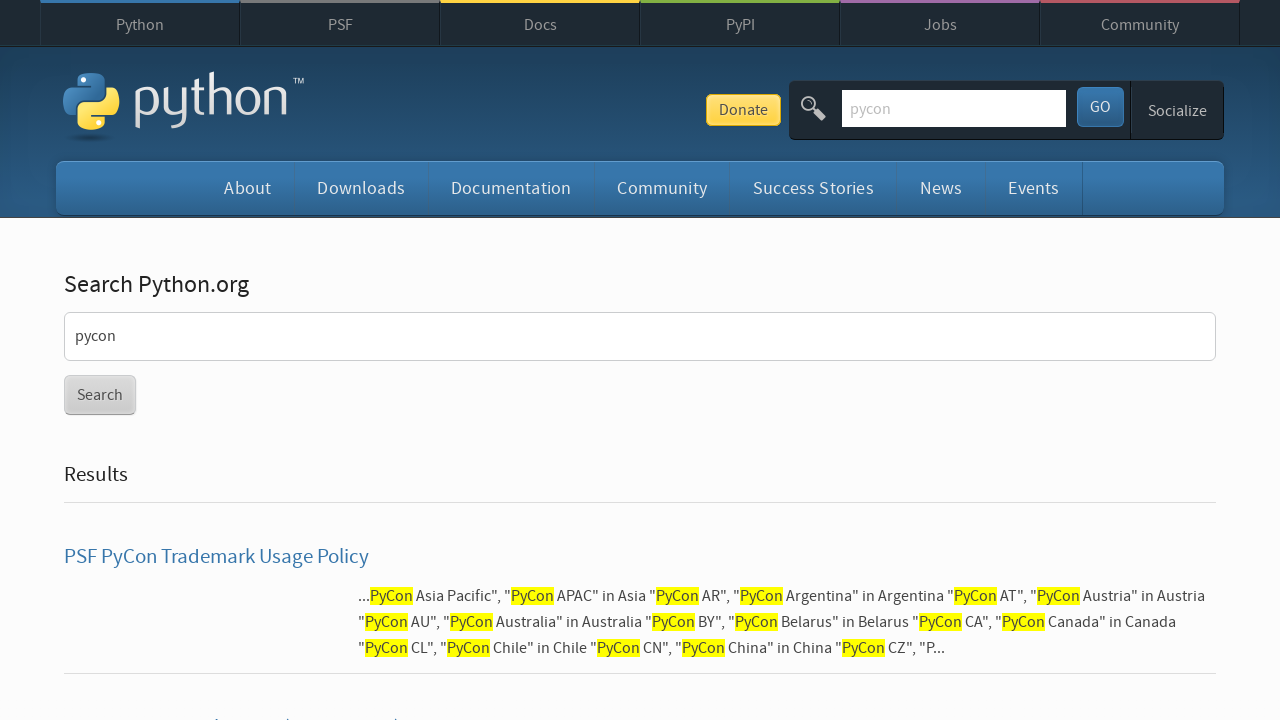

Search results page loaded successfully
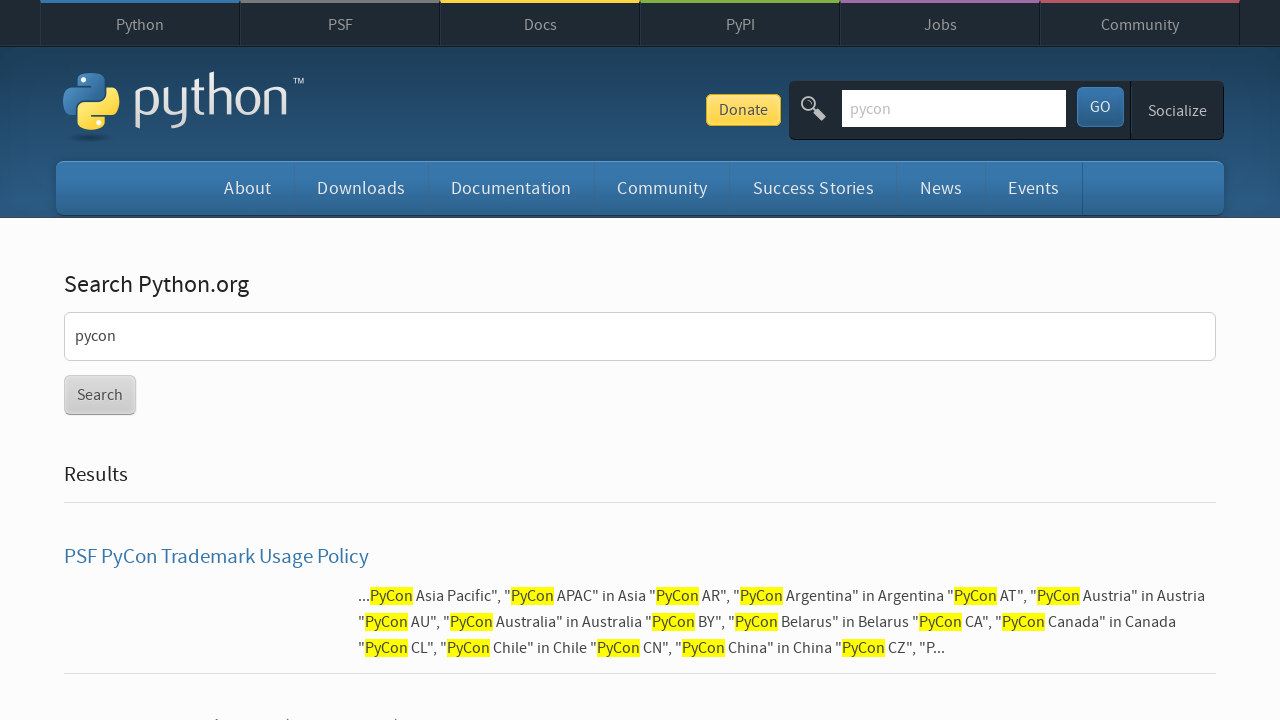

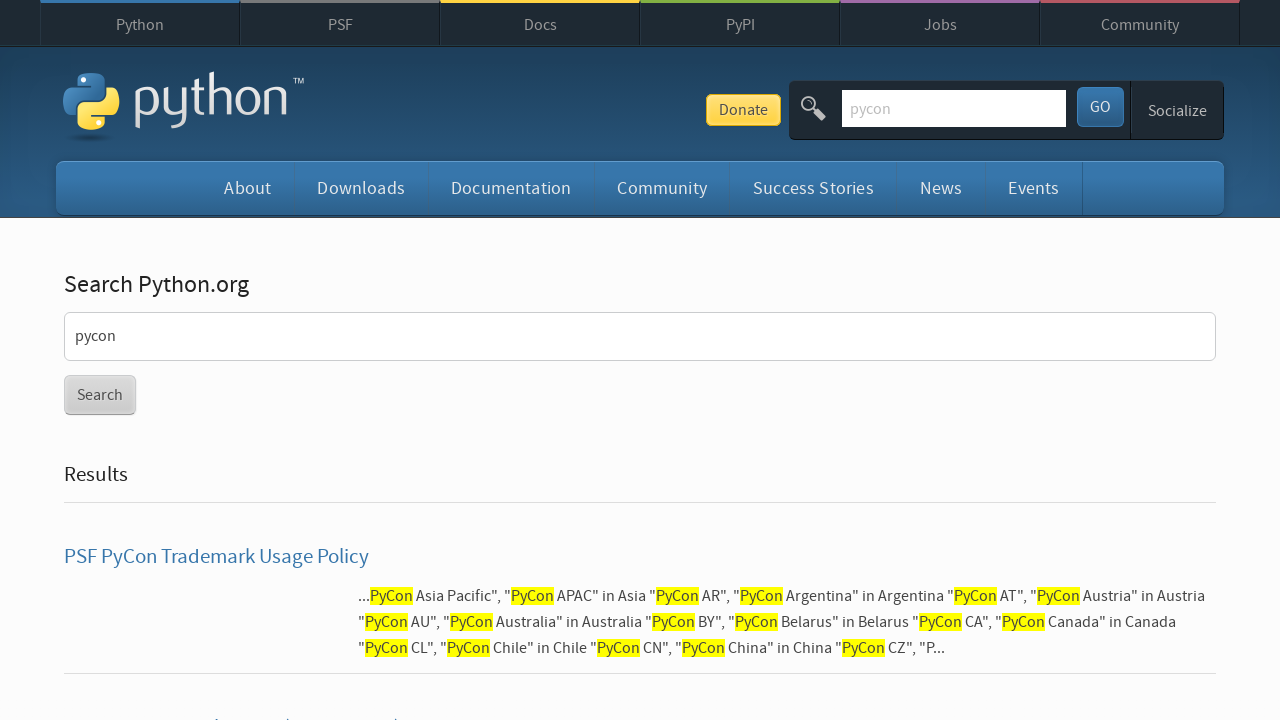